Navigates to Footlocker Italy homepage and then to the women's accessories category page

Starting URL: https://www.footlocker.it/

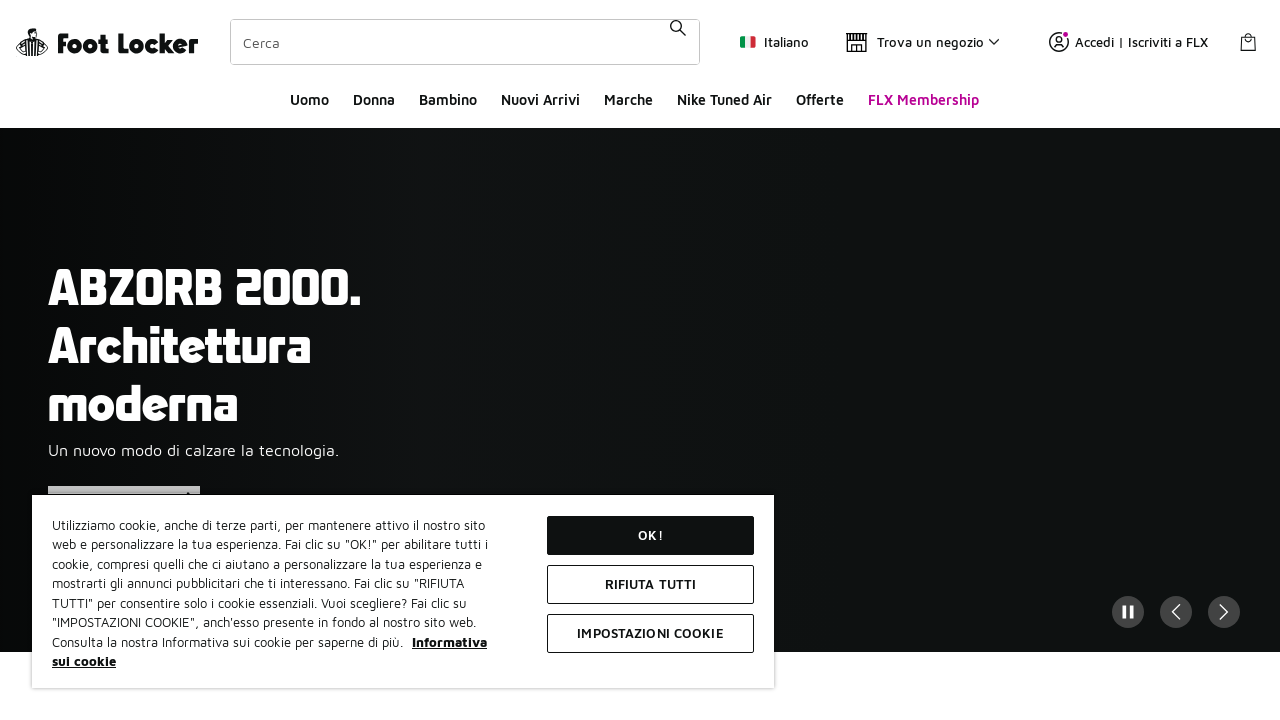

Footlocker Italy homepage loaded
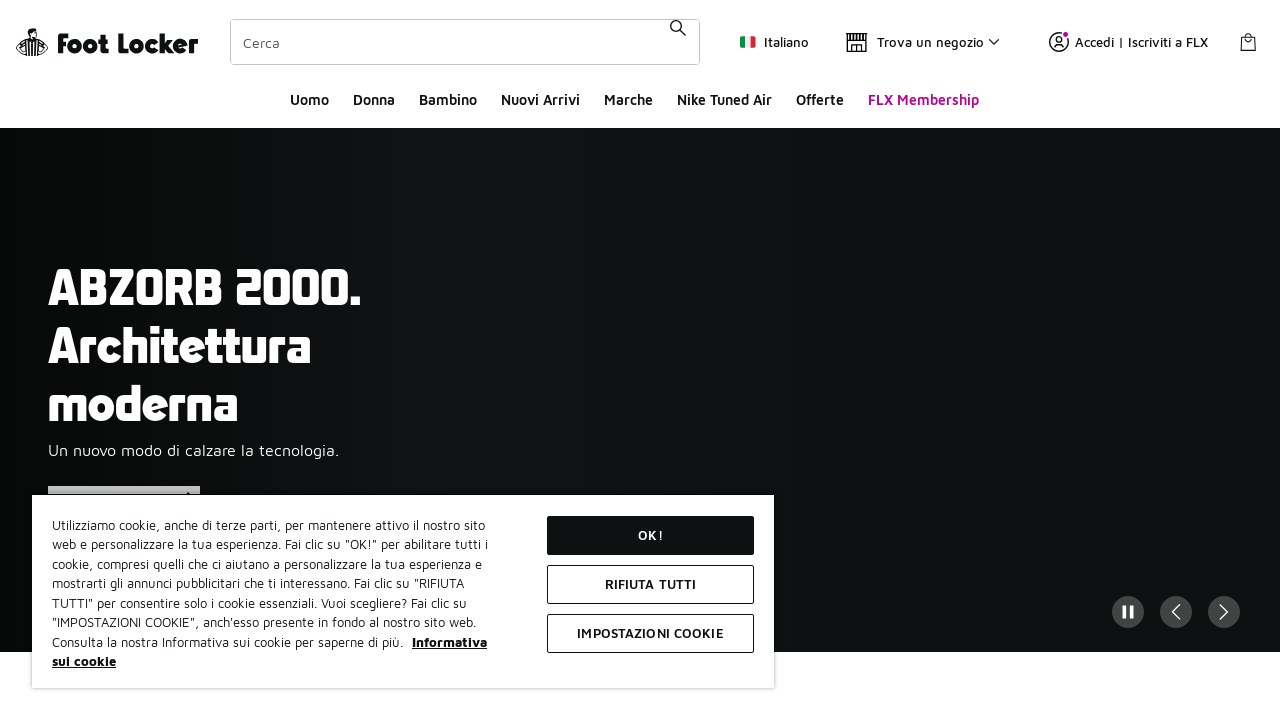

Navigated to women's accessories category page
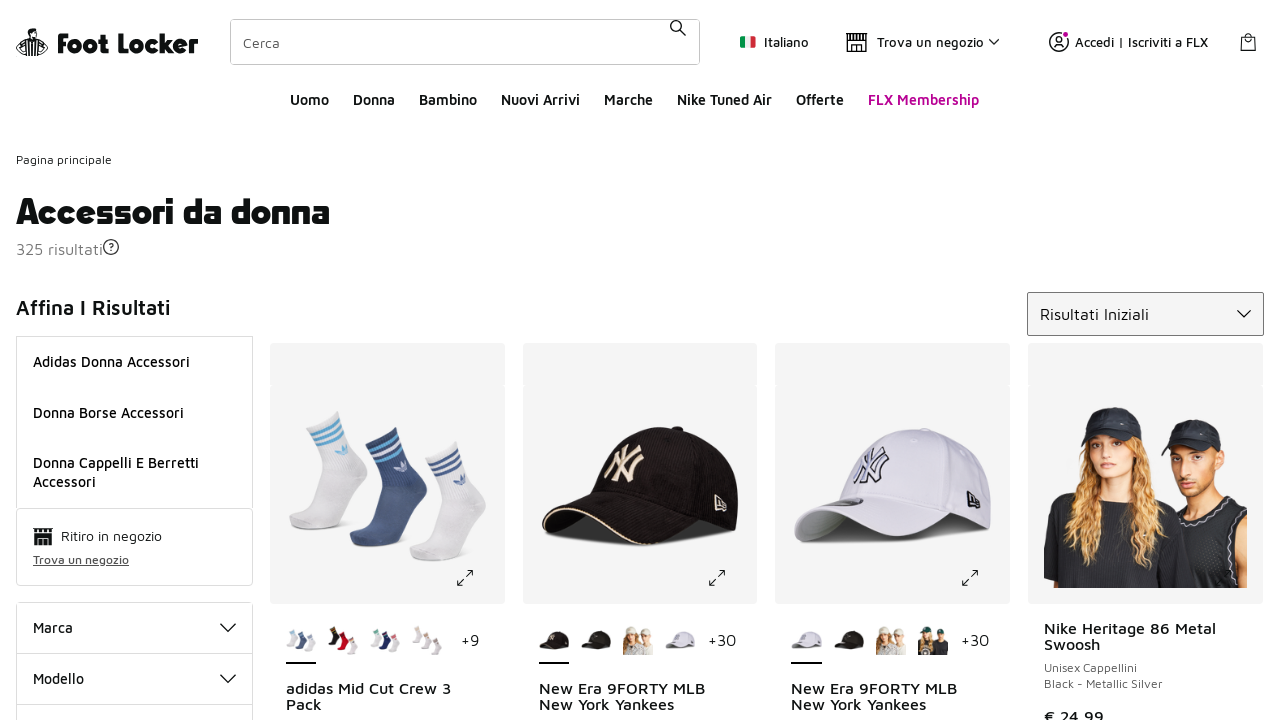

Women's accessories category page fully loaded
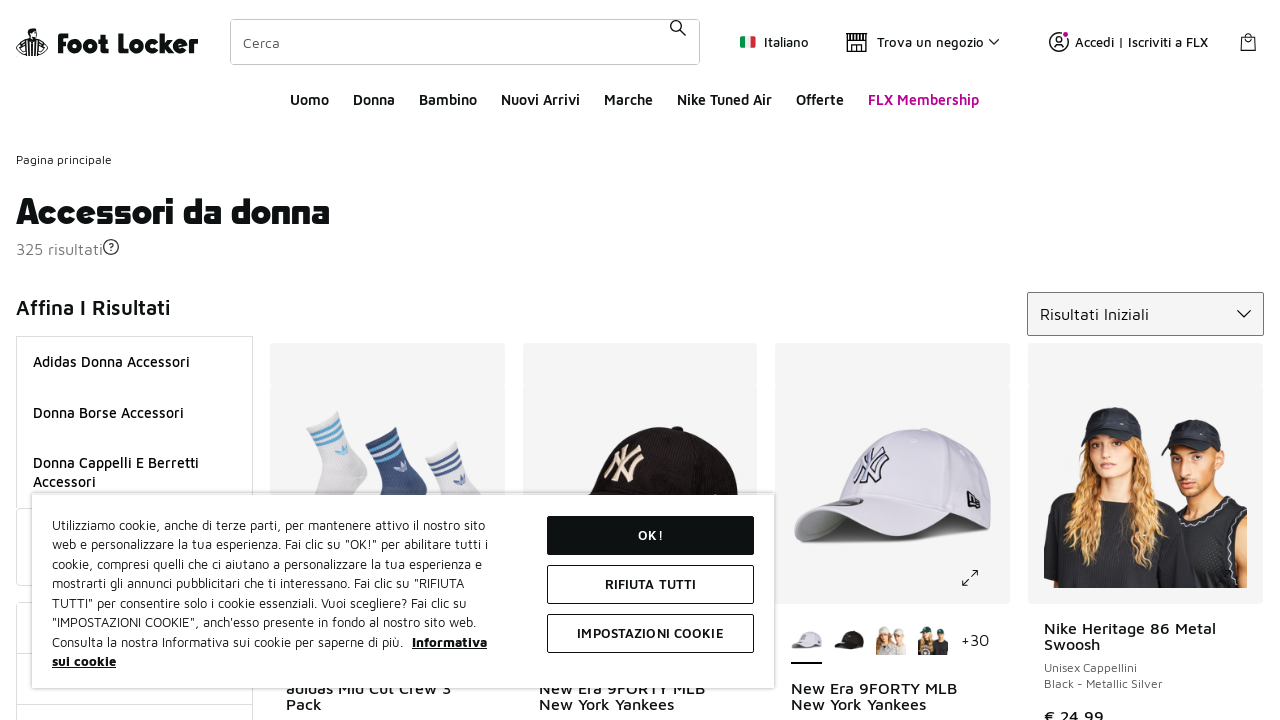

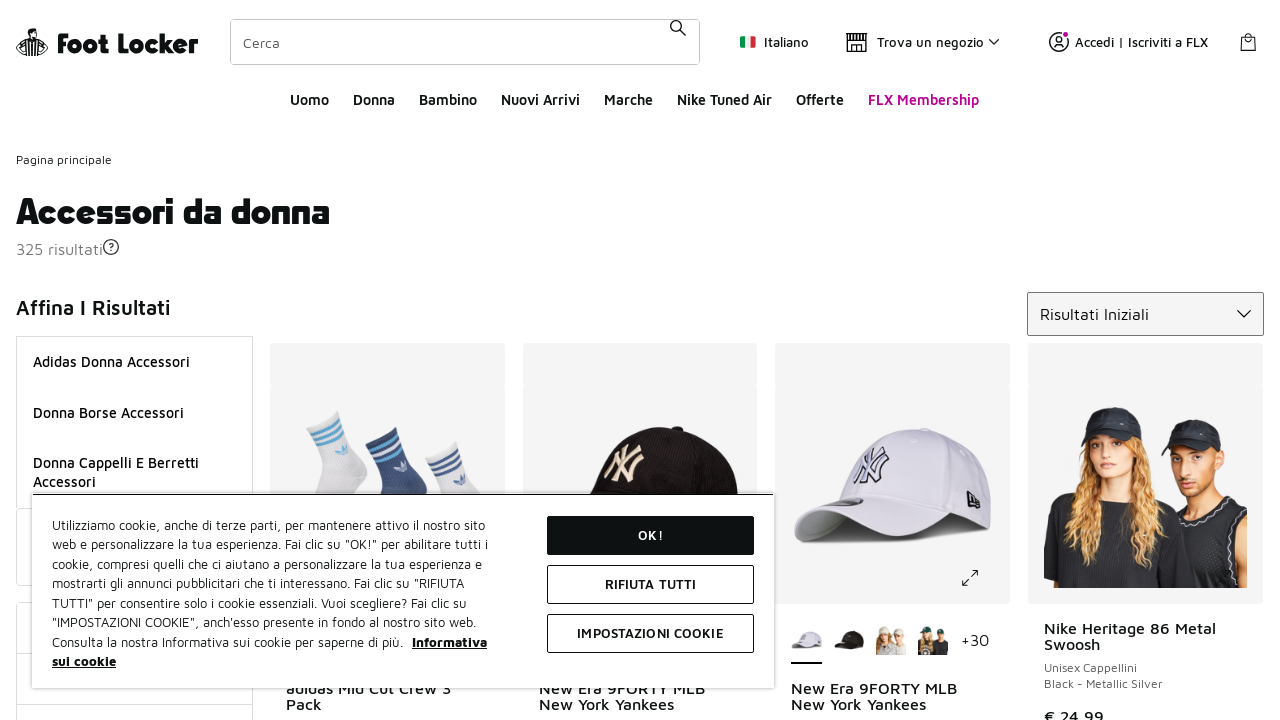